Tests error handling when entering invalid symbols in the second number field for multiplication

Starting URL: https://gerabarud.github.io/is3-calculadora/

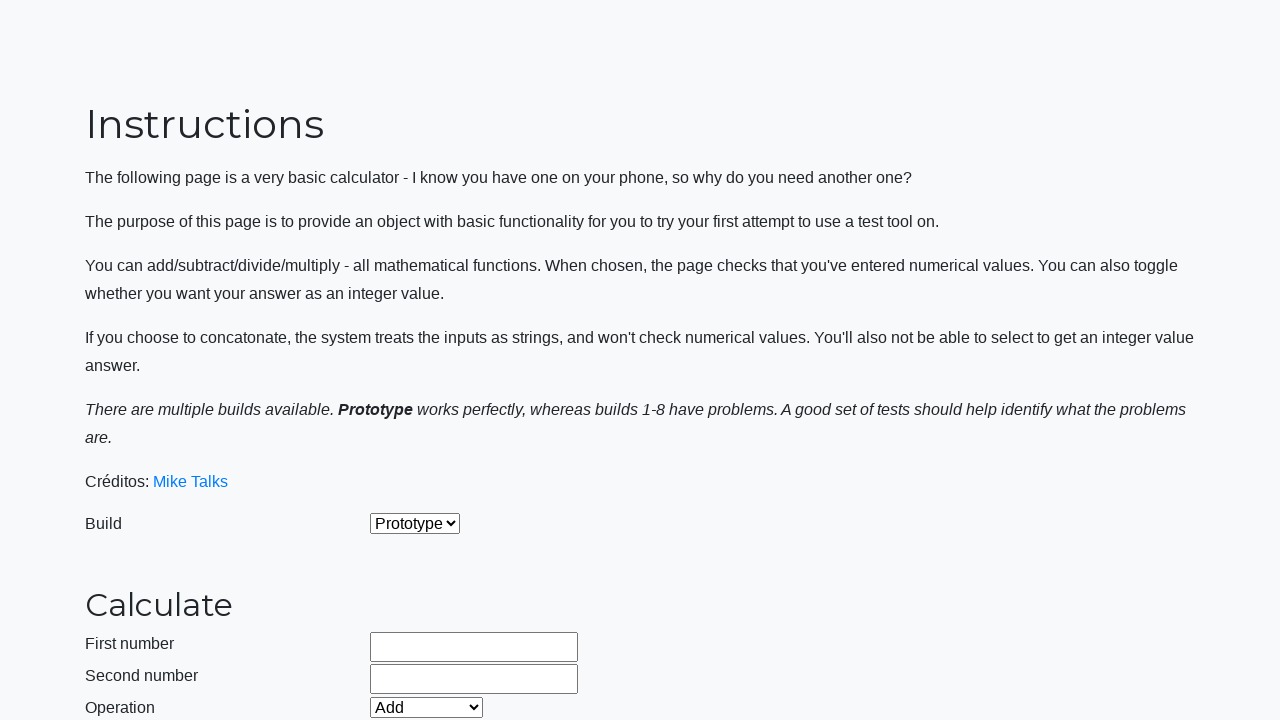

Selected build version 2 from dropdown on #selectBuild
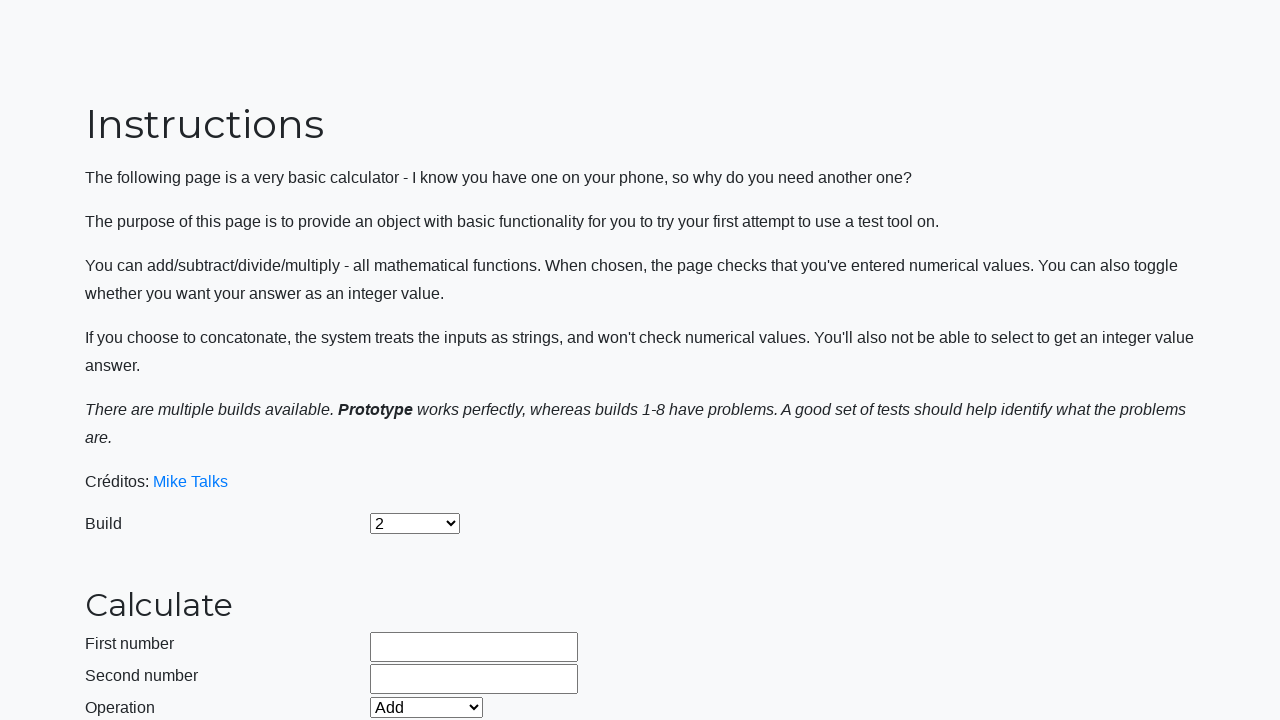

Entered valid first number: 6 on #number1Field
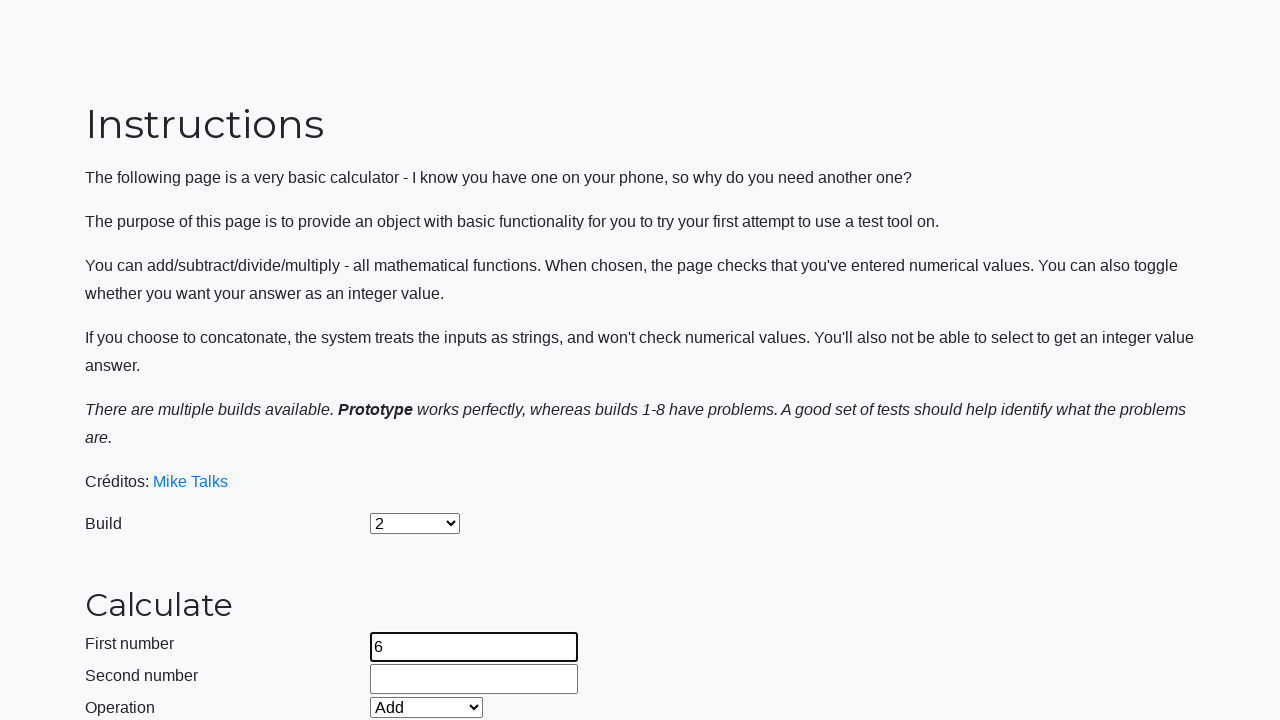

Entered invalid expression in second number field: 98+2 on #number2Field
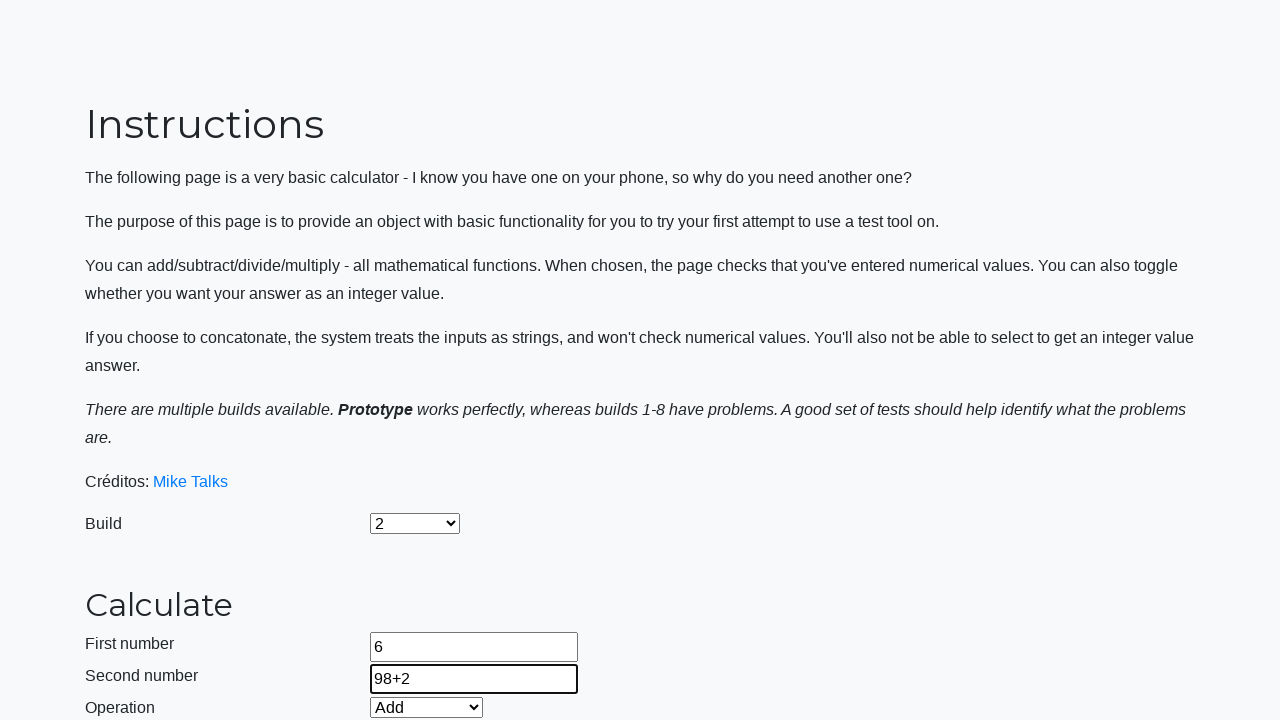

Selected Multiply operation from dropdown on #selectOperationDropdown
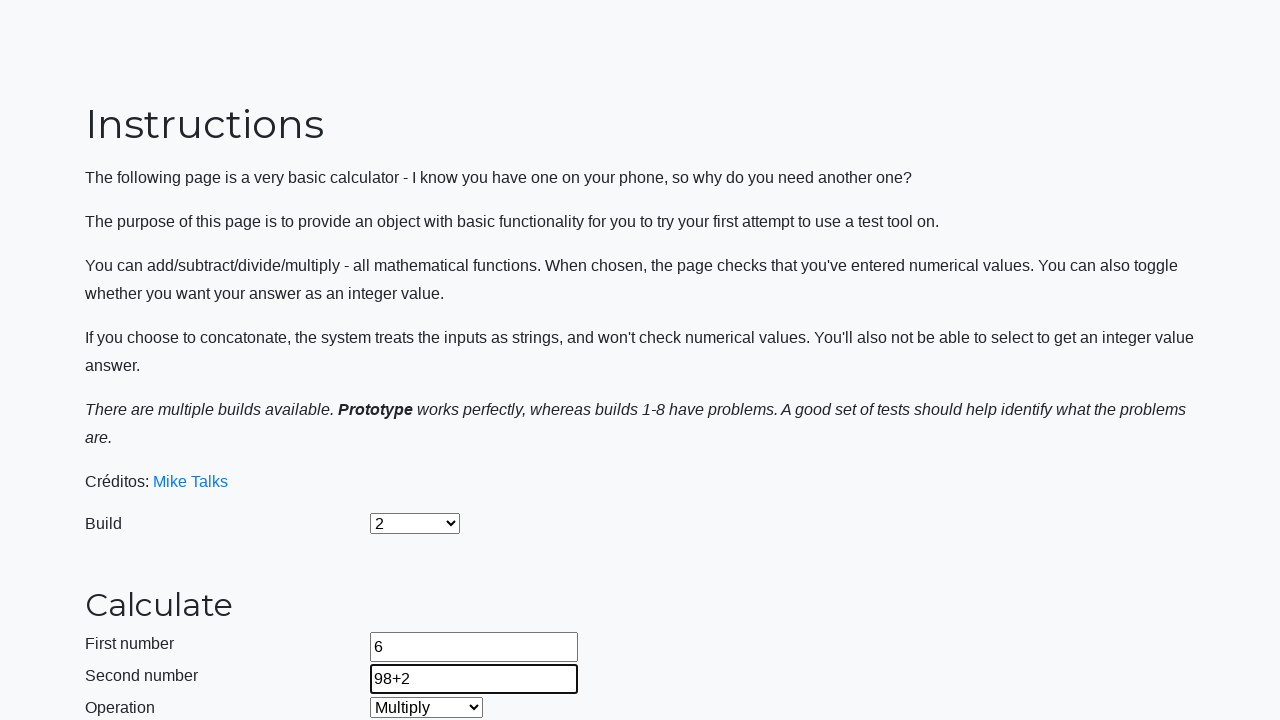

Clicked calculate button to attempt multiplication with invalid second number at (422, 451) on #calculateButton
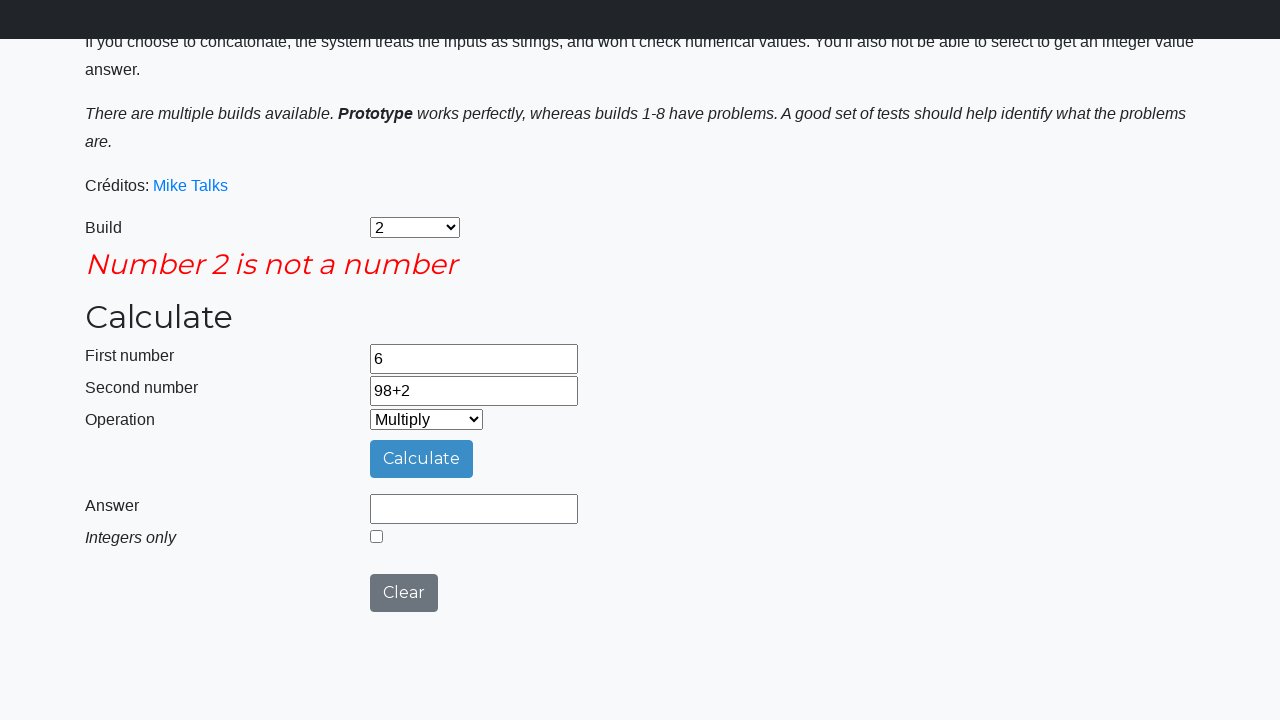

Waited for error message to appear
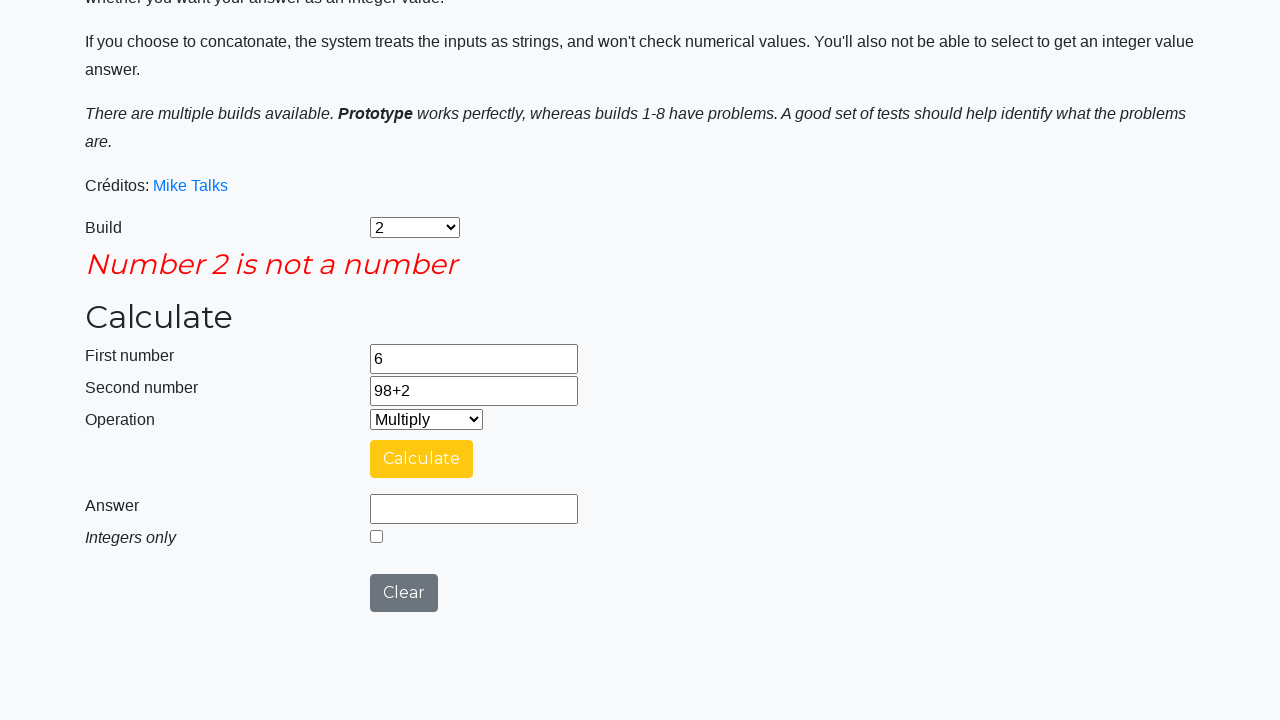

Clicked integer only checkbox at (376, 536) on #integerSelect
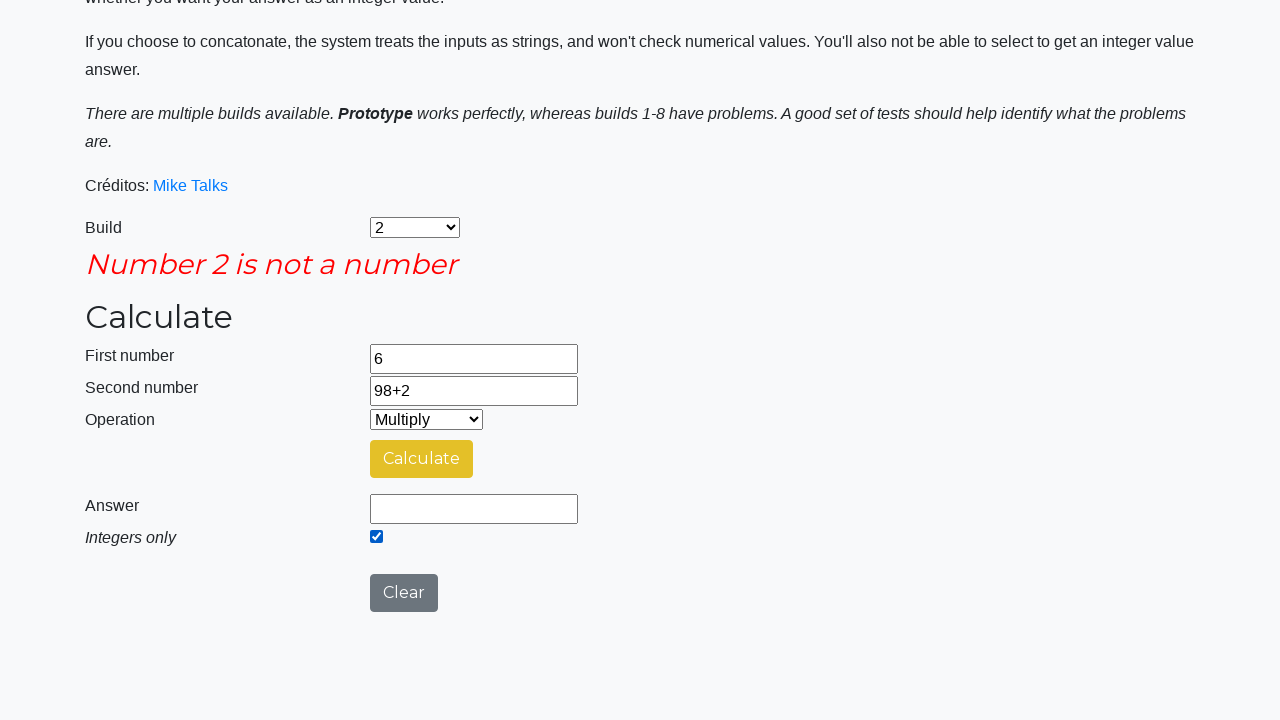

Clicked calculate button again after enabling integer only mode at (422, 459) on #calculateButton
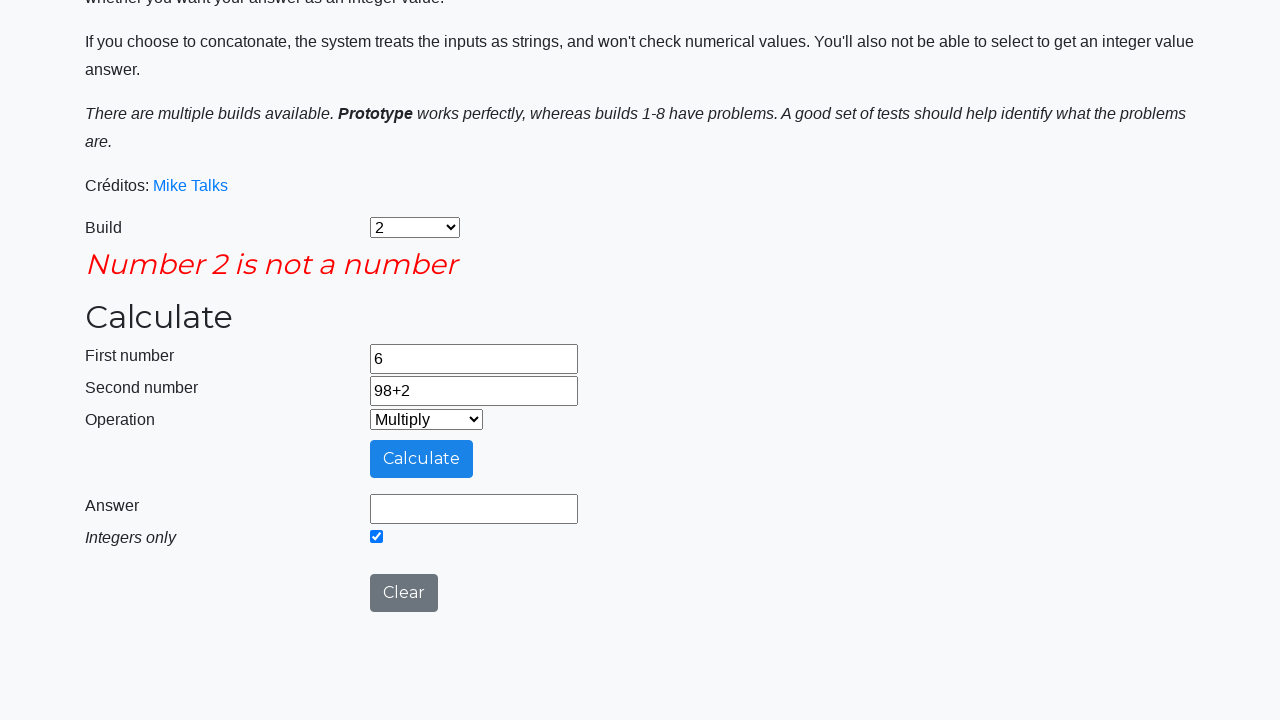

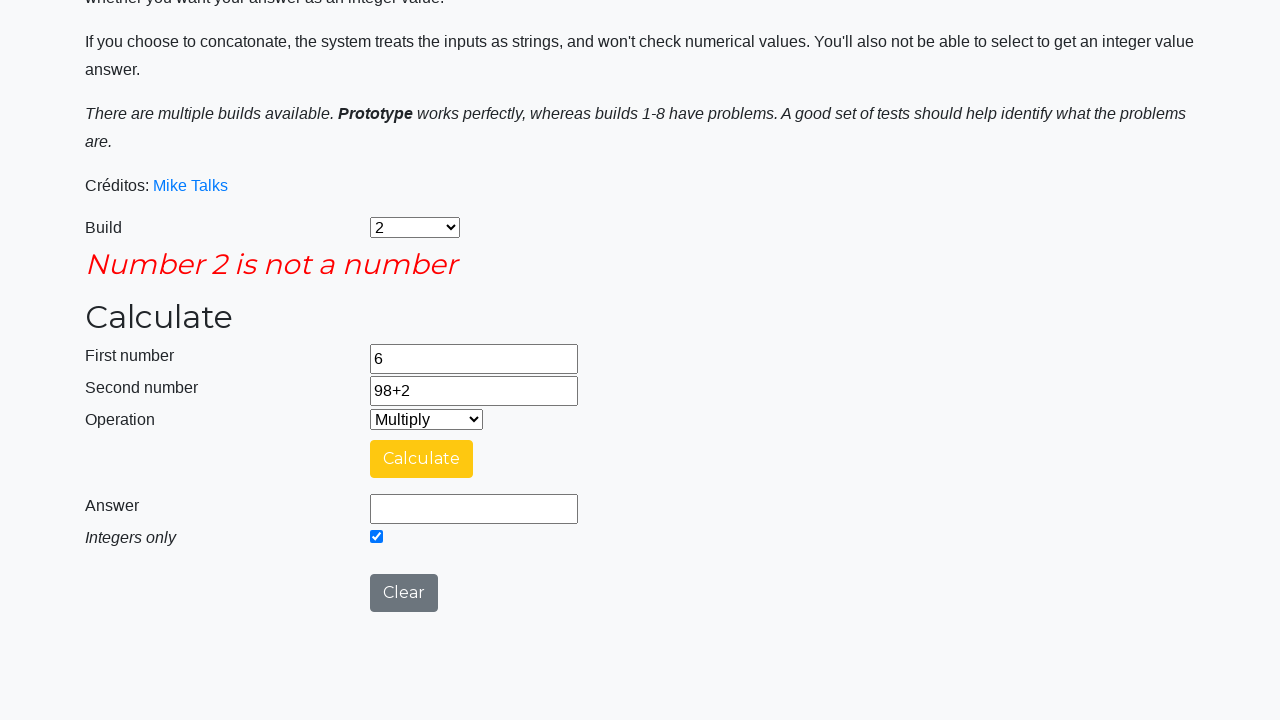